Tests interaction with frames on Oracle Java documentation by clicking on a link within a named frame

Starting URL: https://docs.oracle.com/javase/8/docs/api/

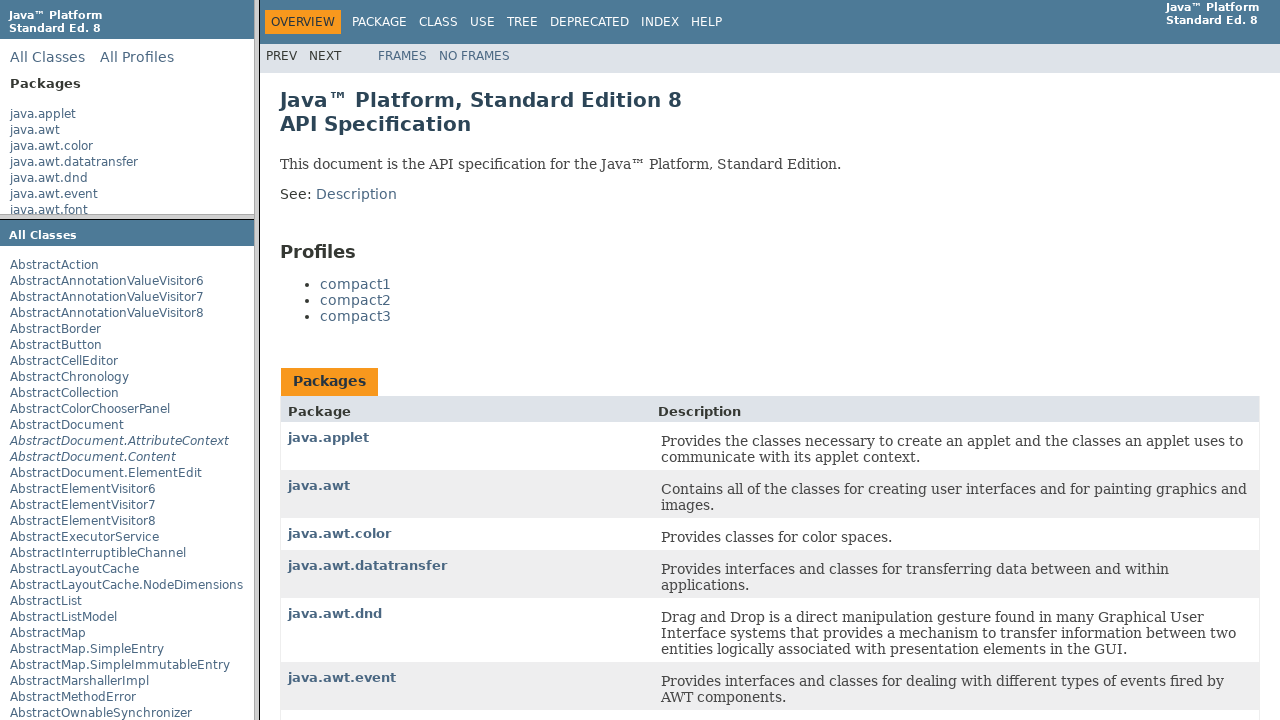

Navigated to Oracle Java 8 API documentation
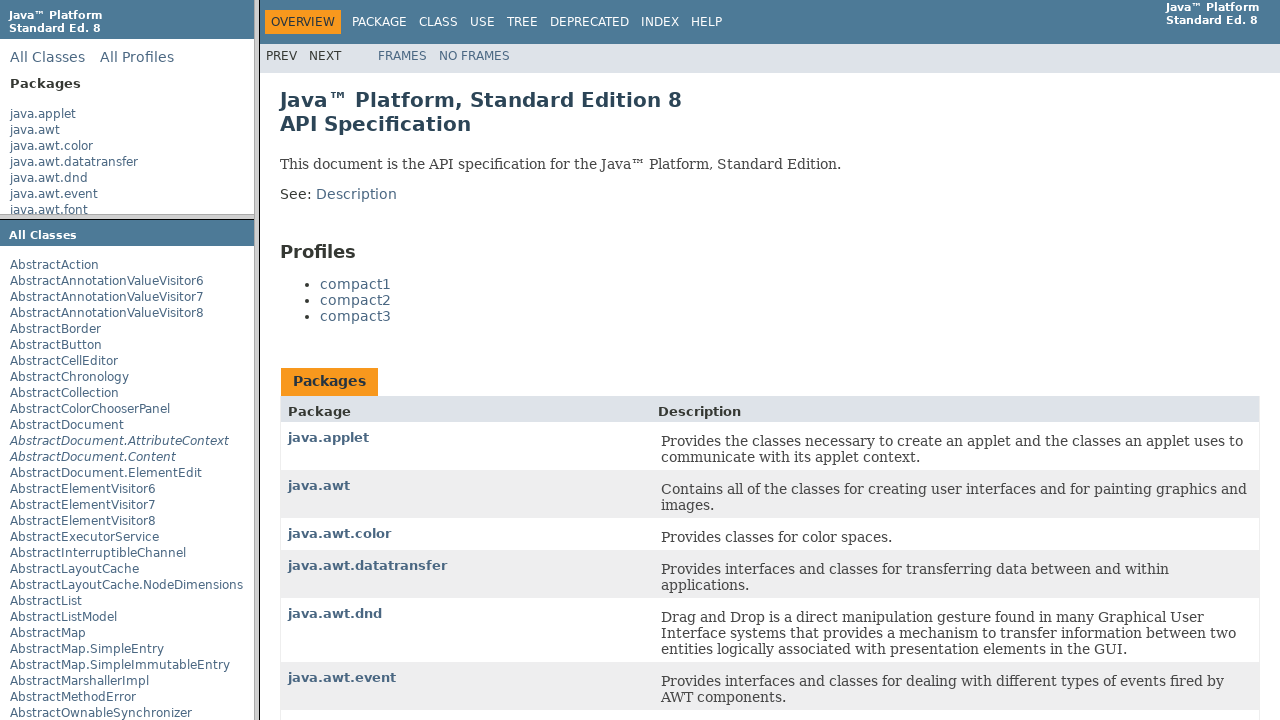

Retrieved named frame 'packageListFrame'
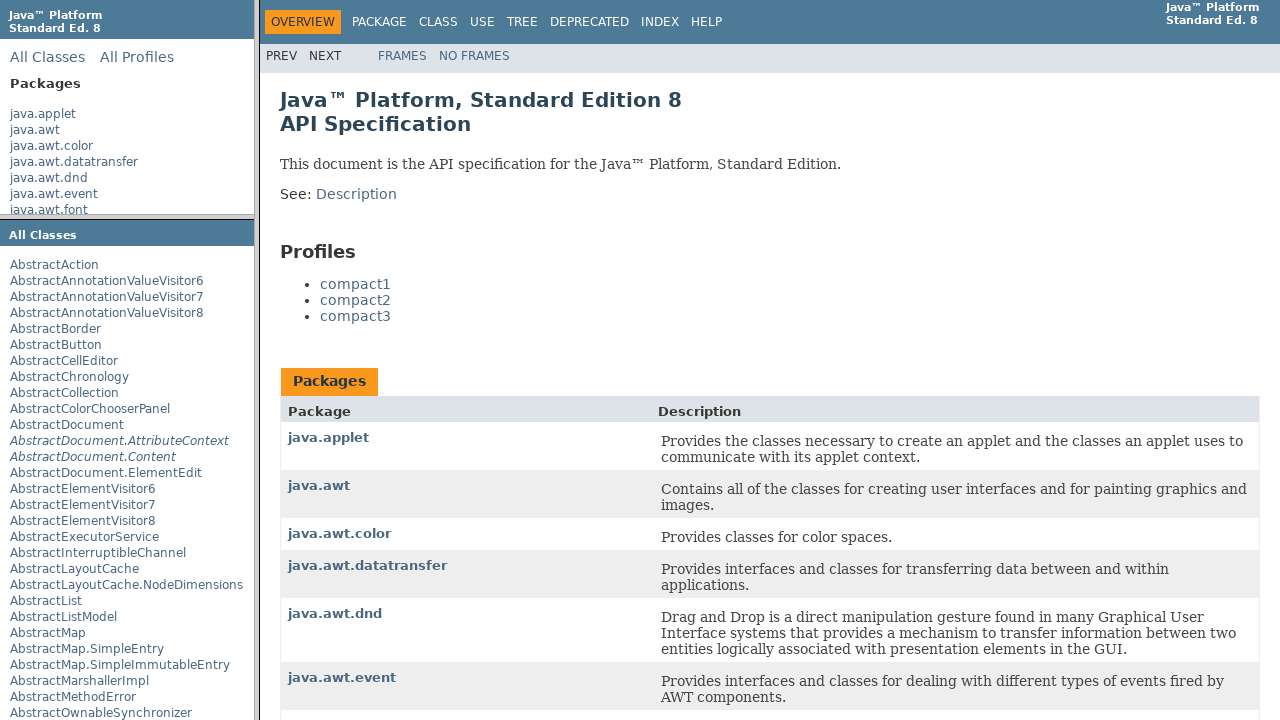

Clicked on java.applet link within the frame at (43, 114) on xpath=//a[contains(text(),'java.applet')]
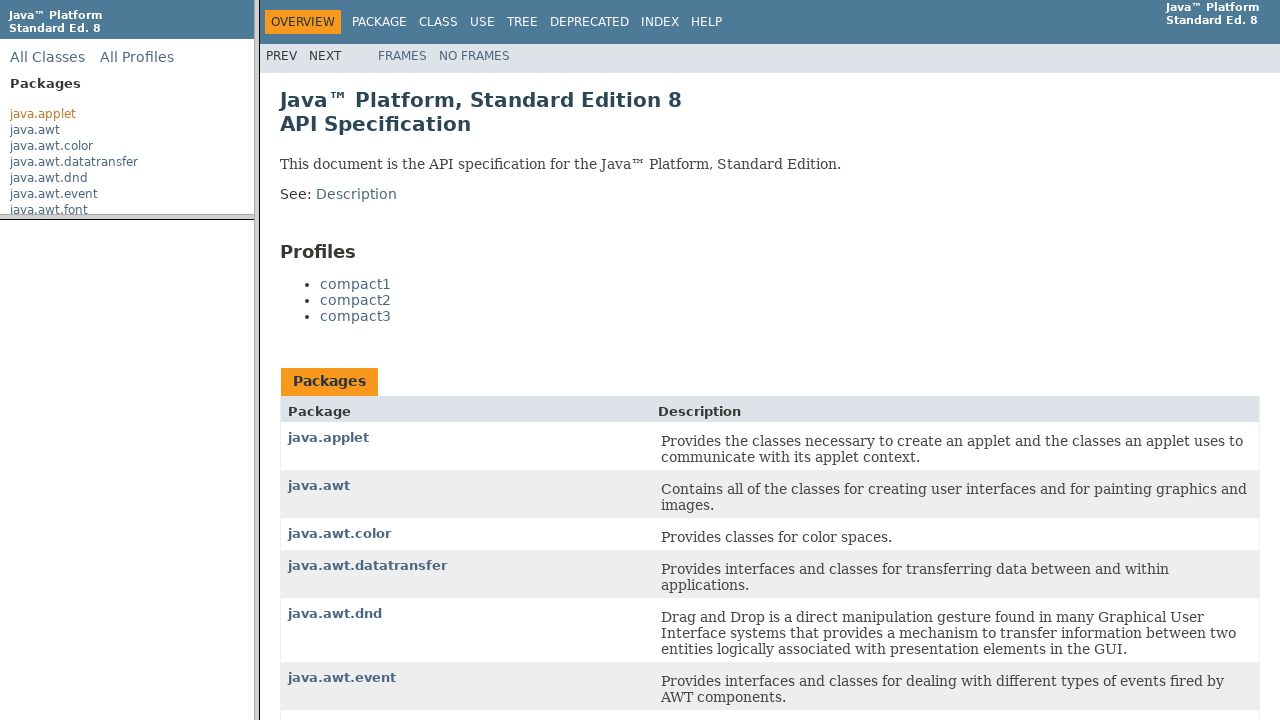

Clicked on java.applet link again at (43, 114) on xpath=//a[contains(text(),'java.applet')]
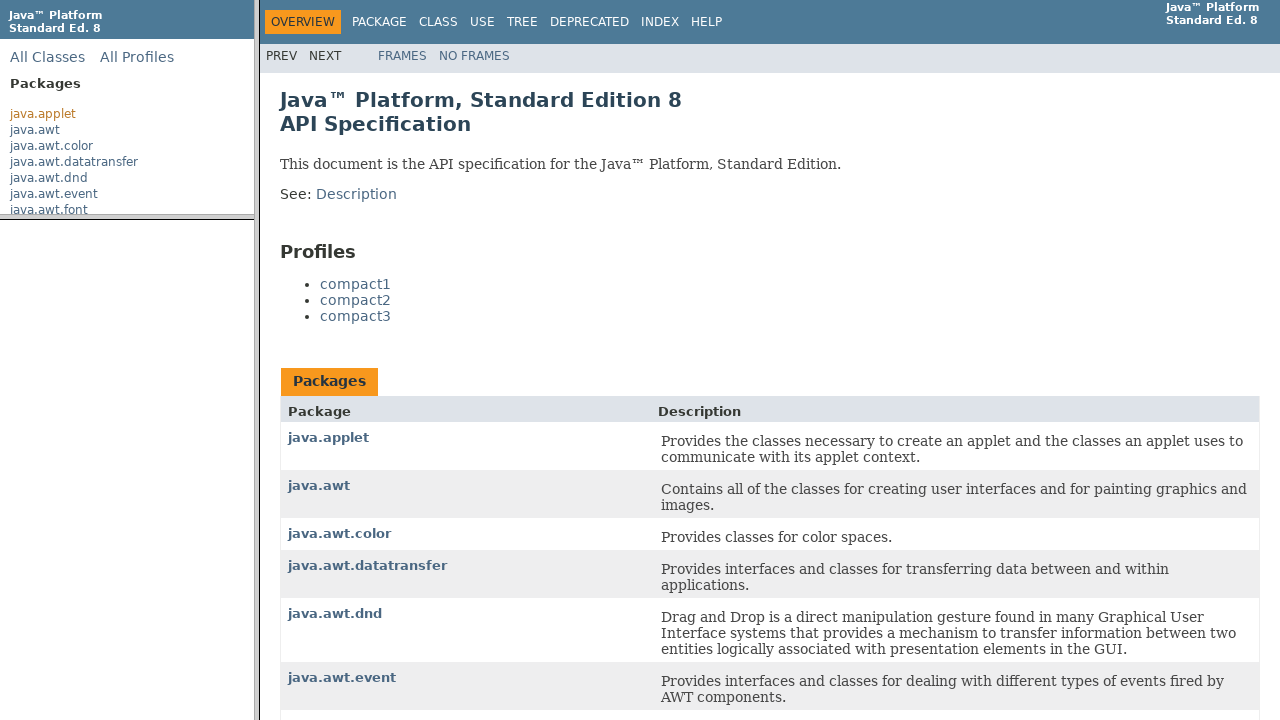

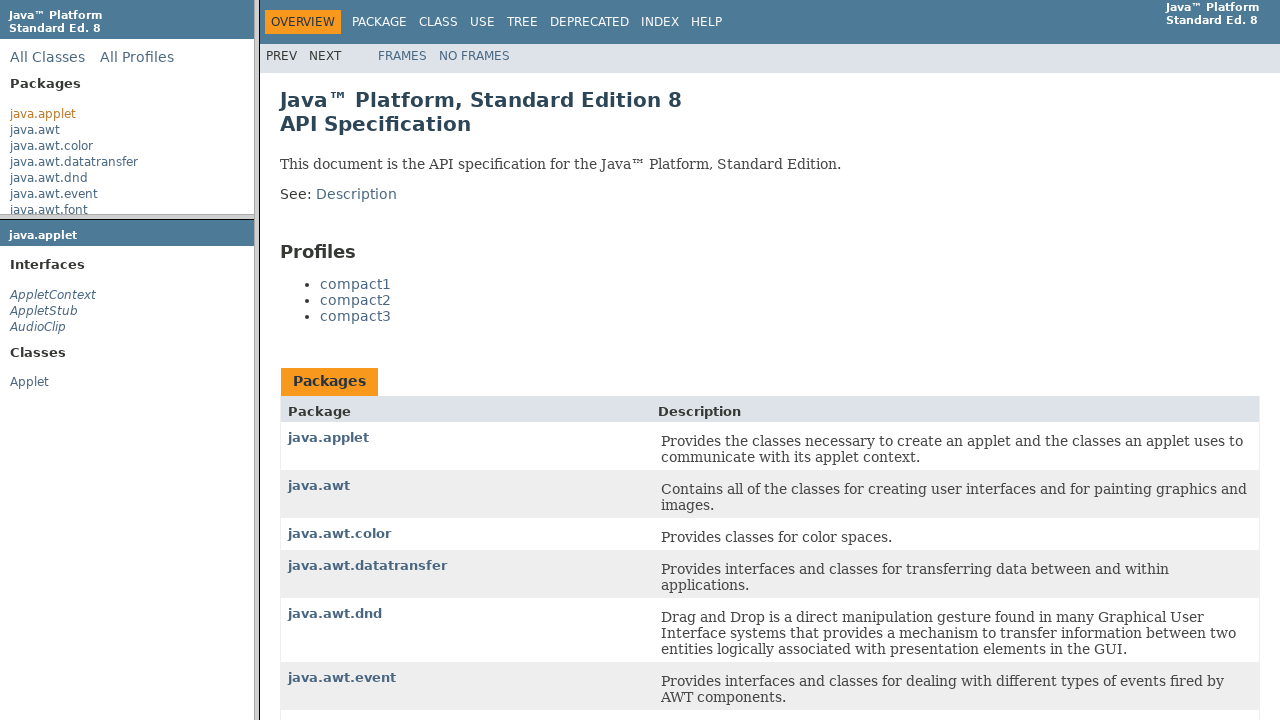